Tests JavaScript info alert by clicking a button that triggers an alert and accepting it

Starting URL: http://the-internet.herokuapp.com/javascript_alerts

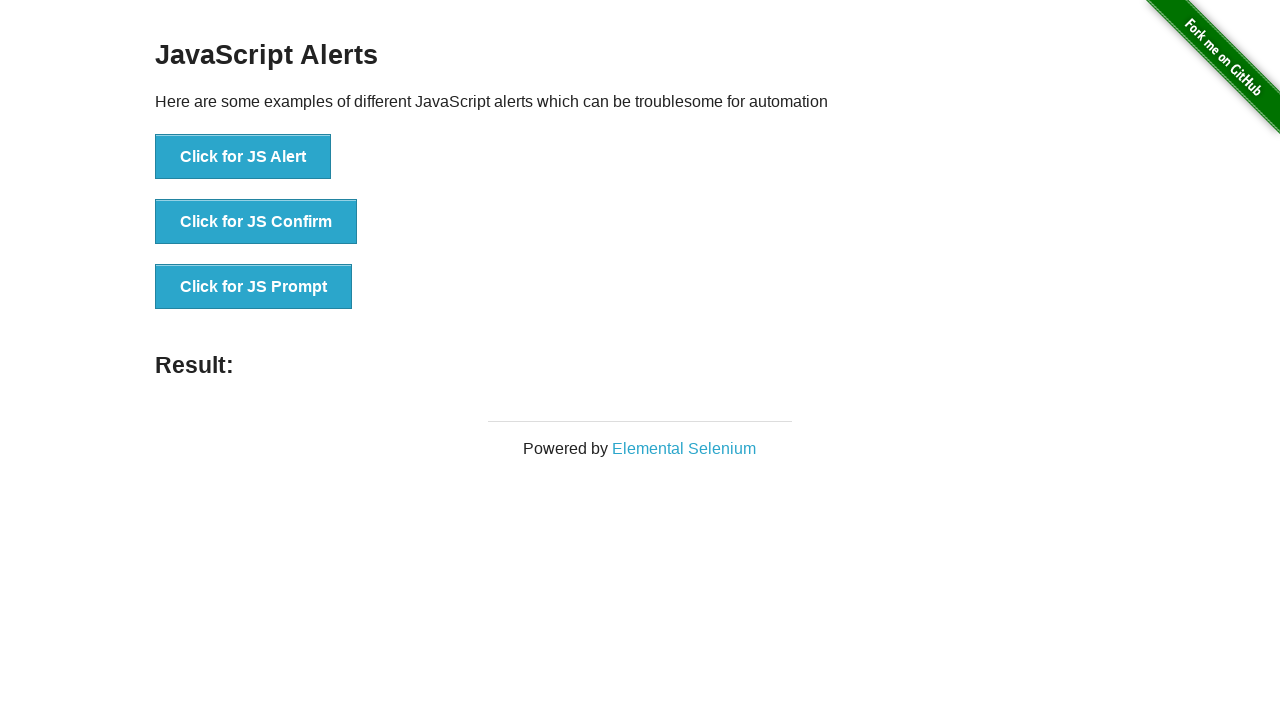

Clicked button to trigger JavaScript info alert at (243, 157) on xpath=//button[.='Click for JS Alert']
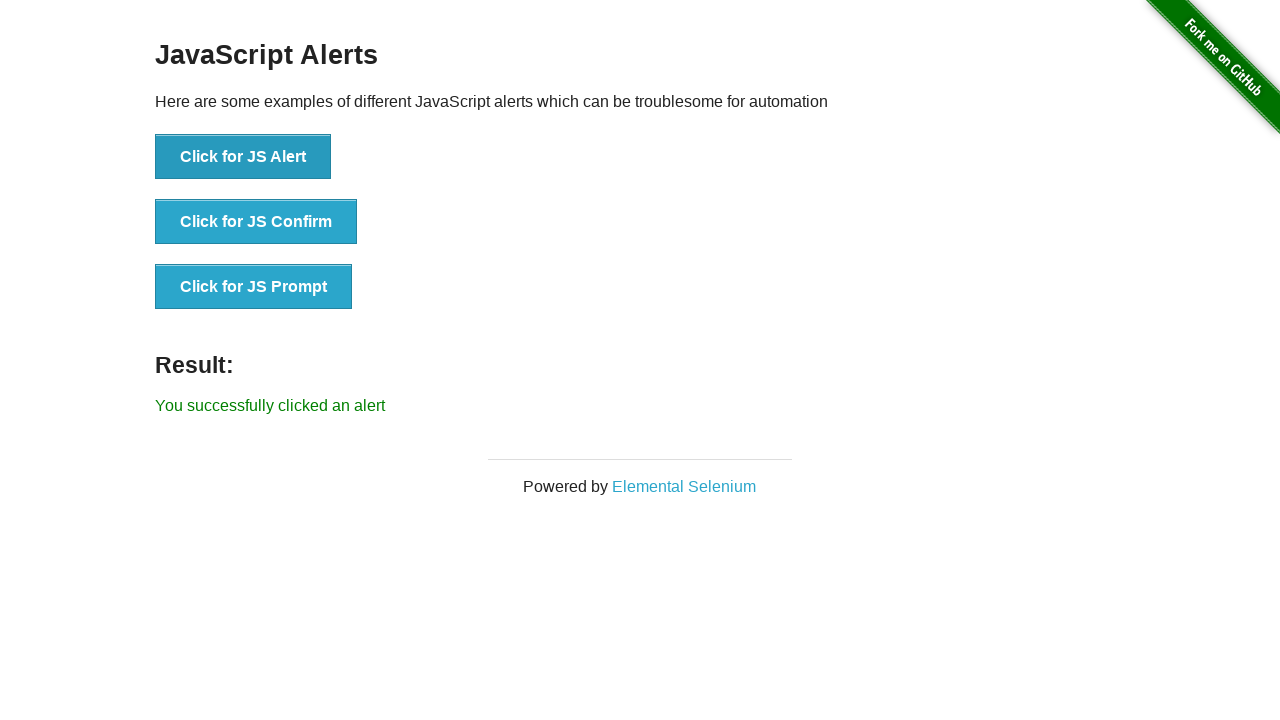

Set up dialog handler to accept alerts
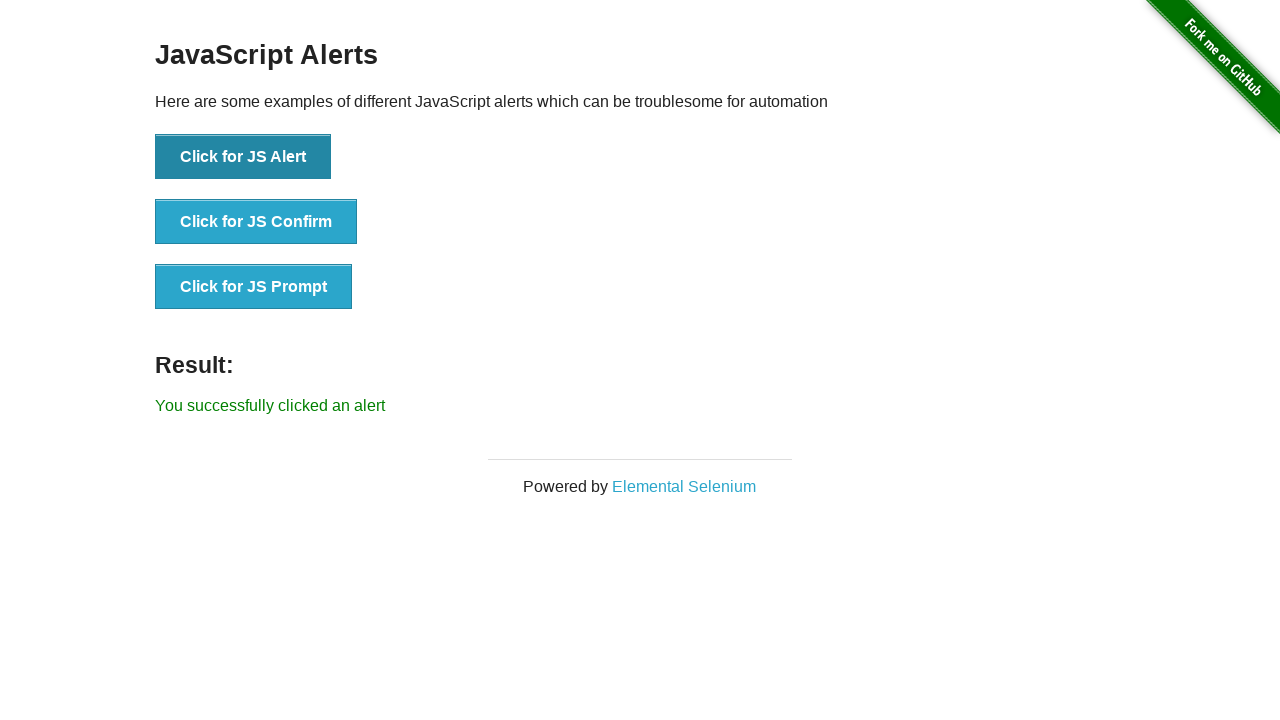

Clicked button to trigger JavaScript info alert at (243, 157) on xpath=//button[.='Click for JS Alert']
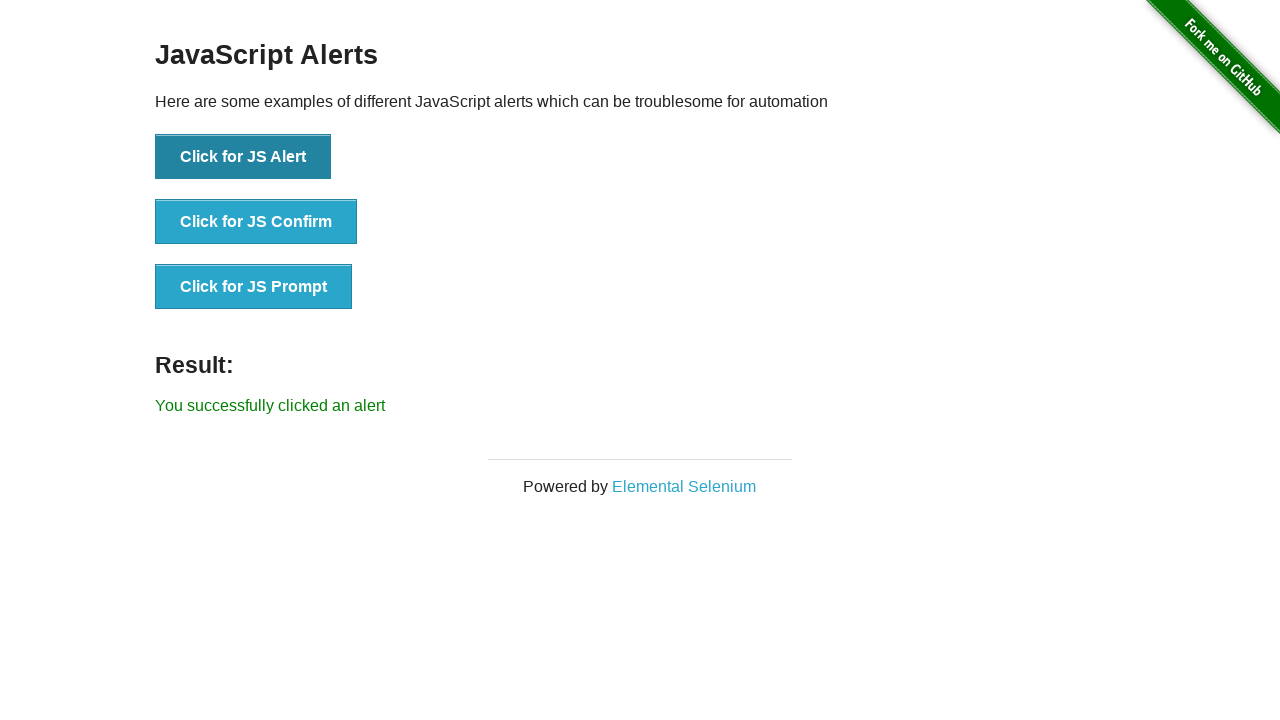

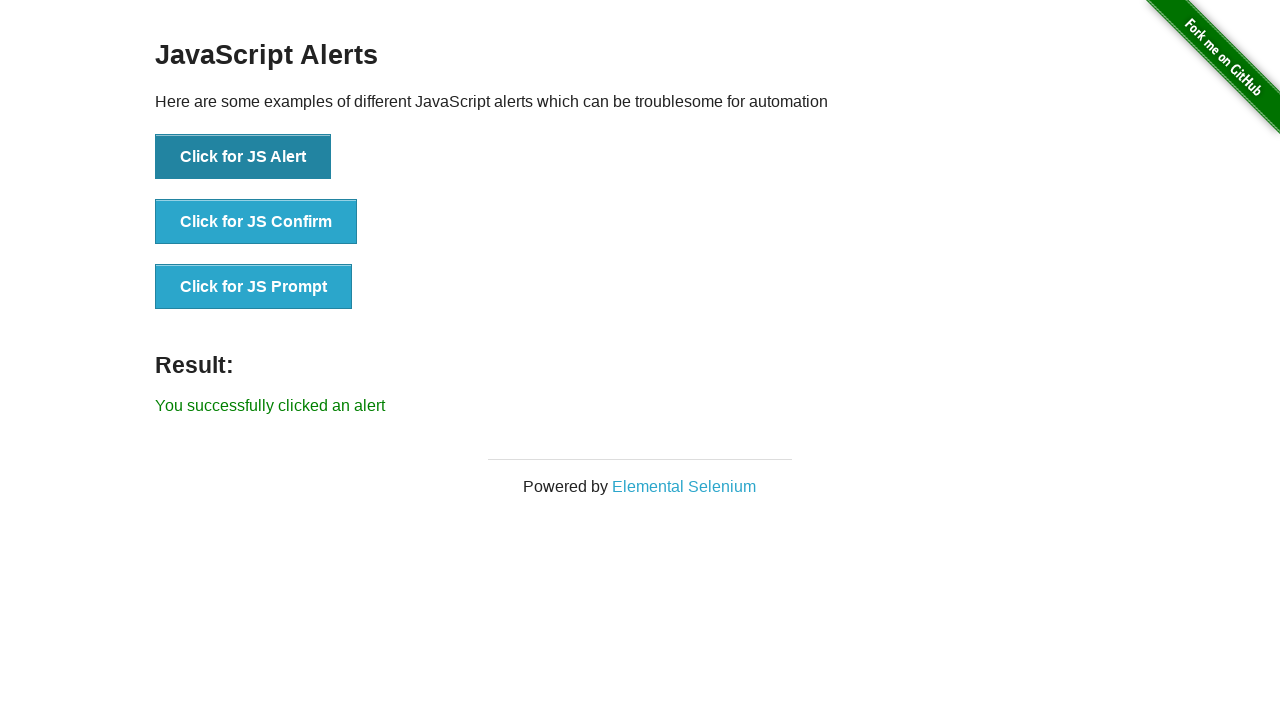